Tests adding multiple todo items to the list and verifying they appear correctly

Starting URL: https://demo.playwright.dev/todomvc

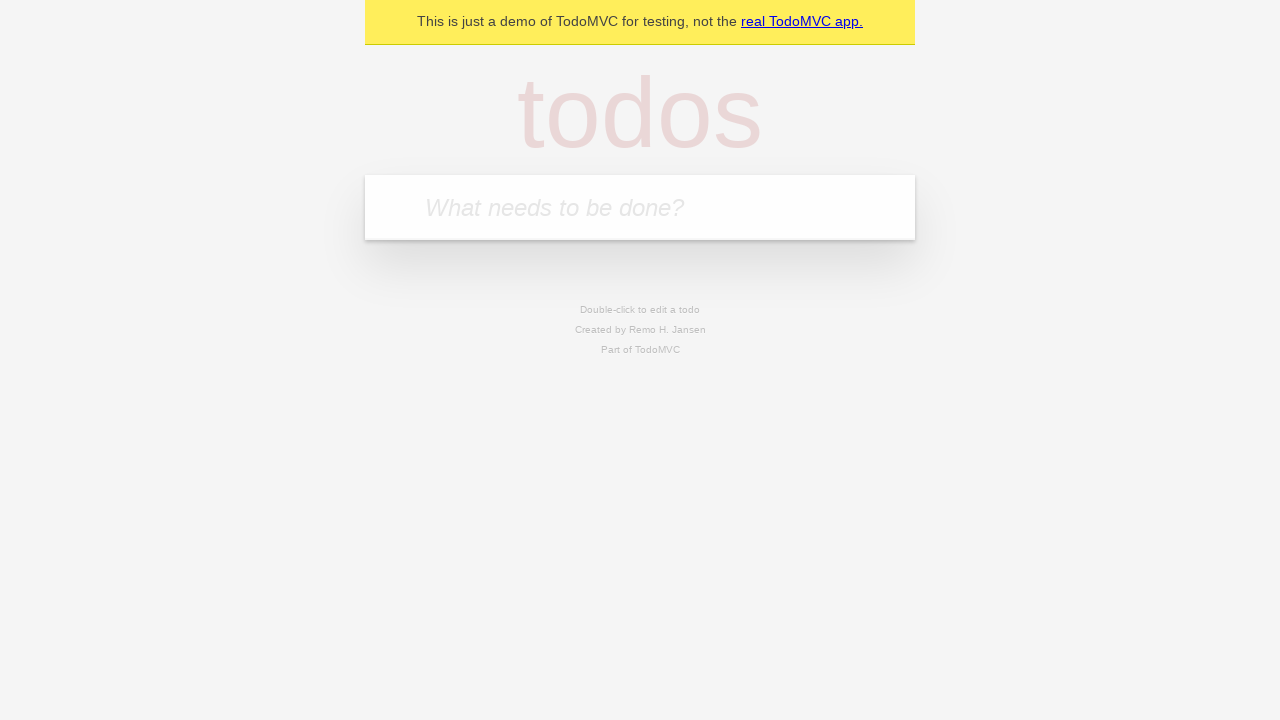

Located the todo input field with placeholder 'What needs to be done?'
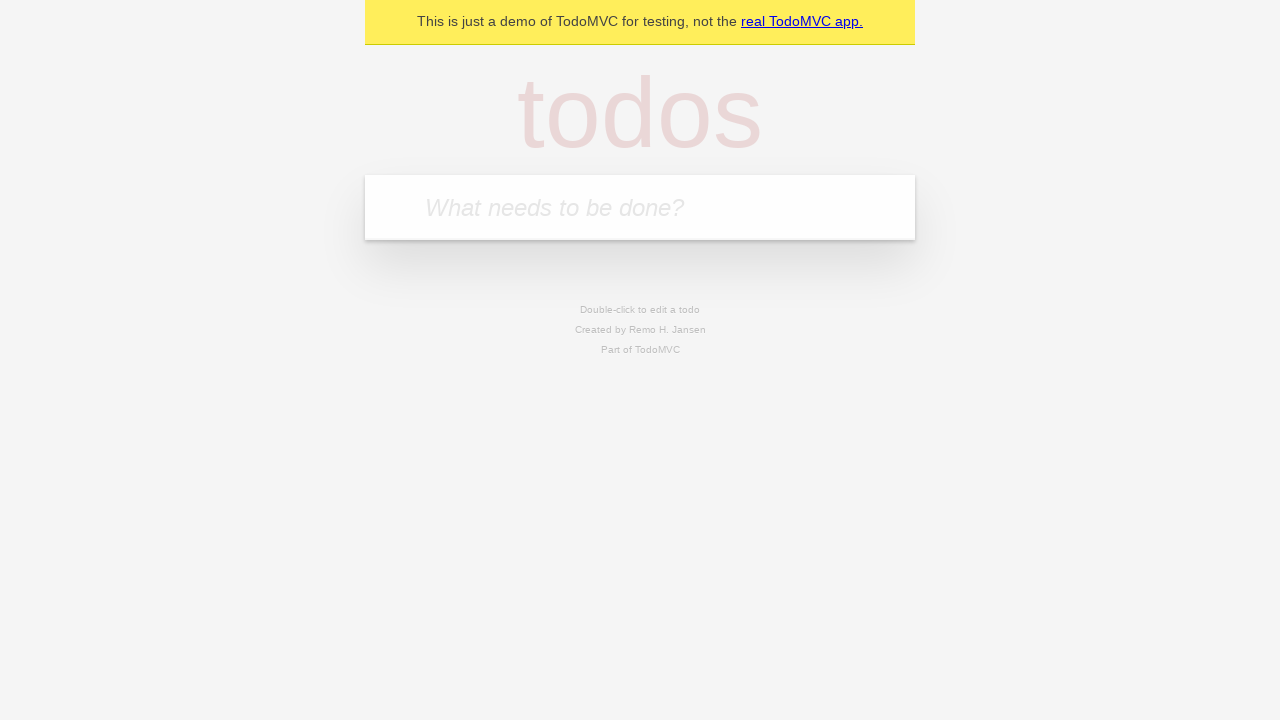

Filled first todo item 'buy some cheese' on internal:attr=[placeholder="What needs to be done?"i]
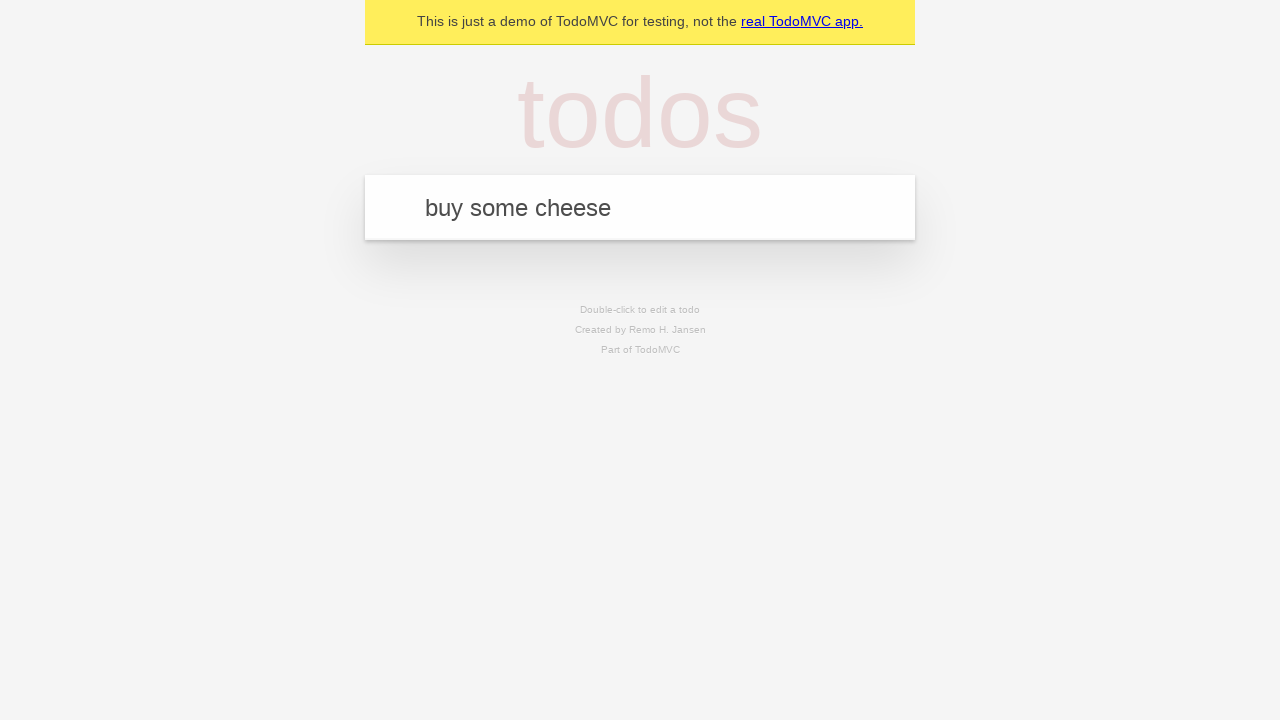

Pressed Enter to add first todo item on internal:attr=[placeholder="What needs to be done?"i]
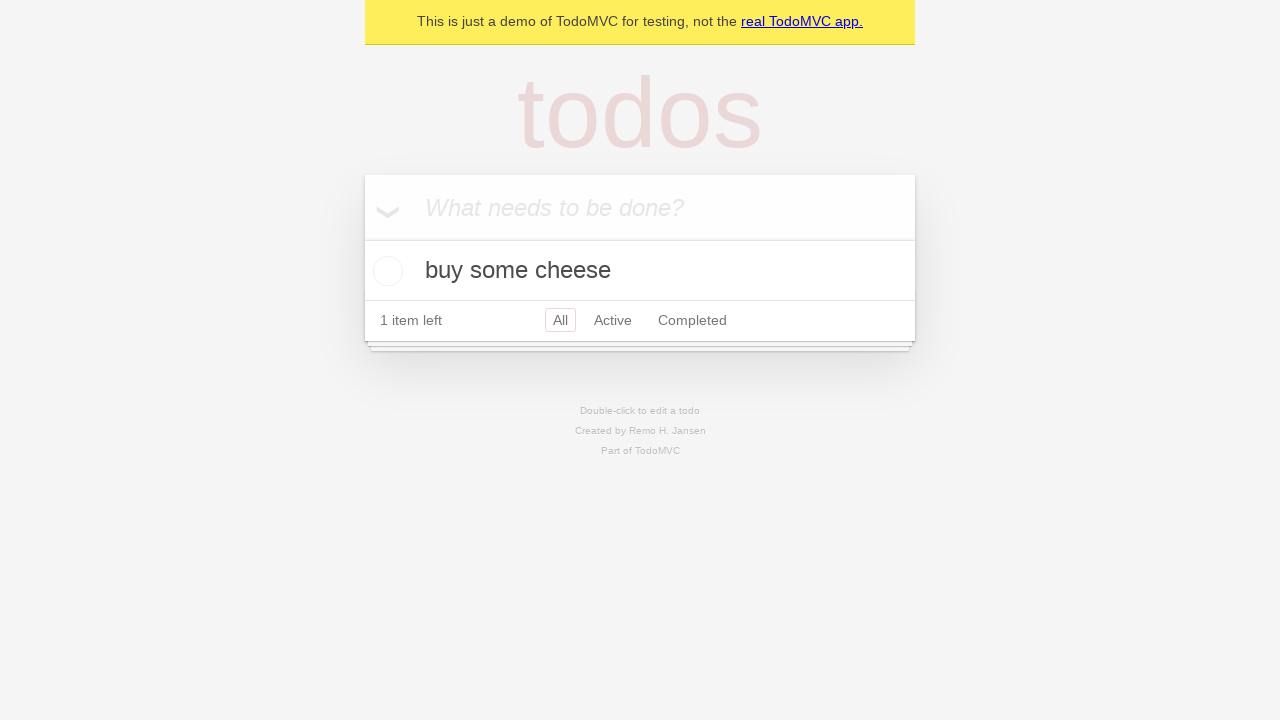

Verified first todo item appeared in the list
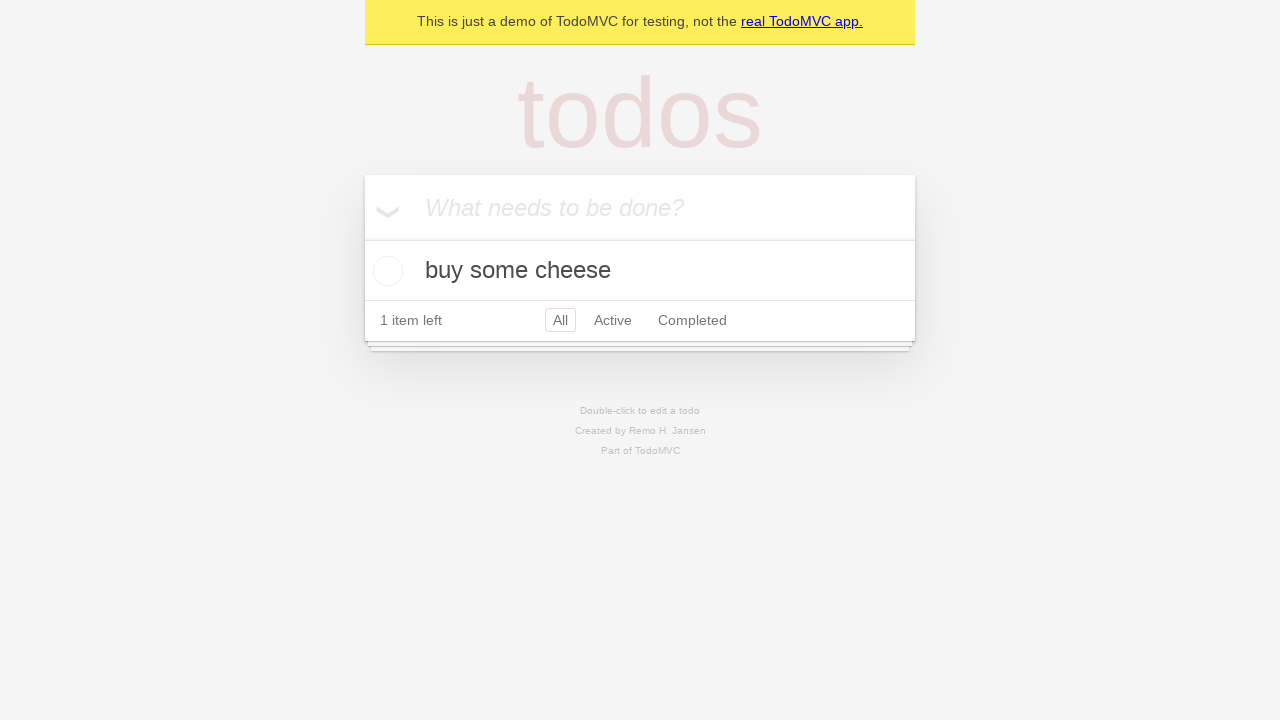

Filled second todo item 'feed the cat' on internal:attr=[placeholder="What needs to be done?"i]
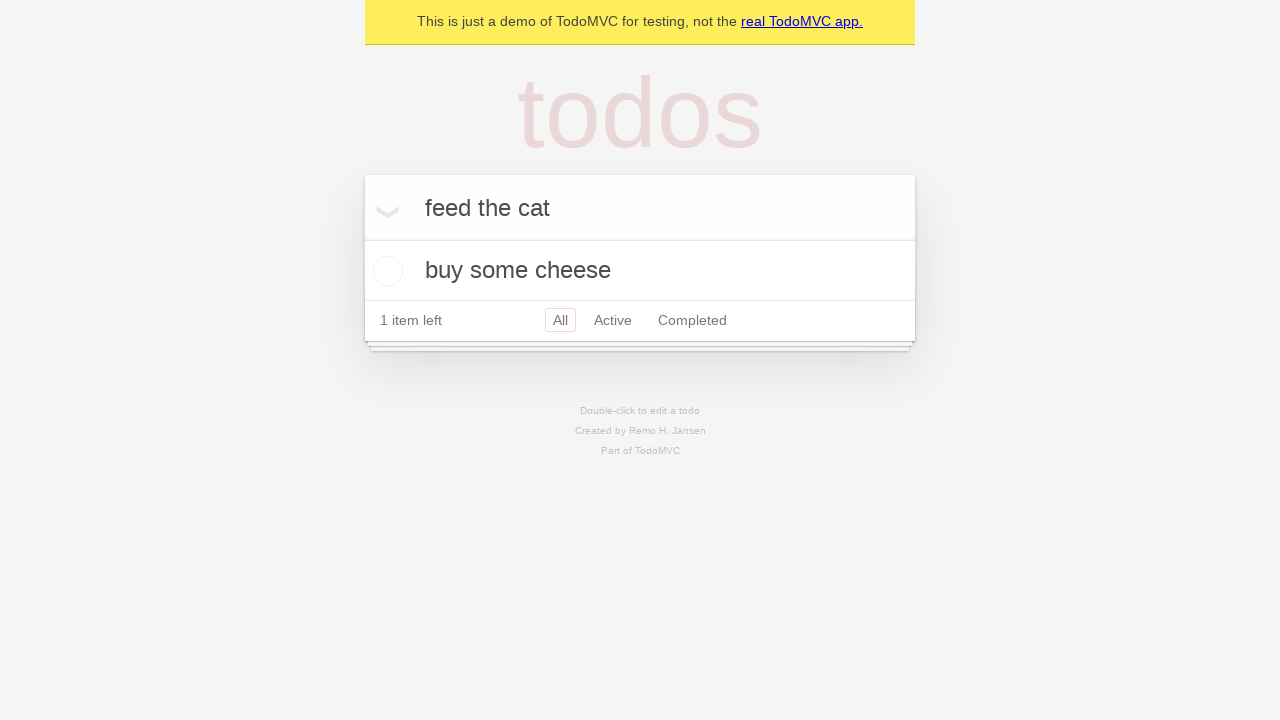

Pressed Enter to add second todo item on internal:attr=[placeholder="What needs to be done?"i]
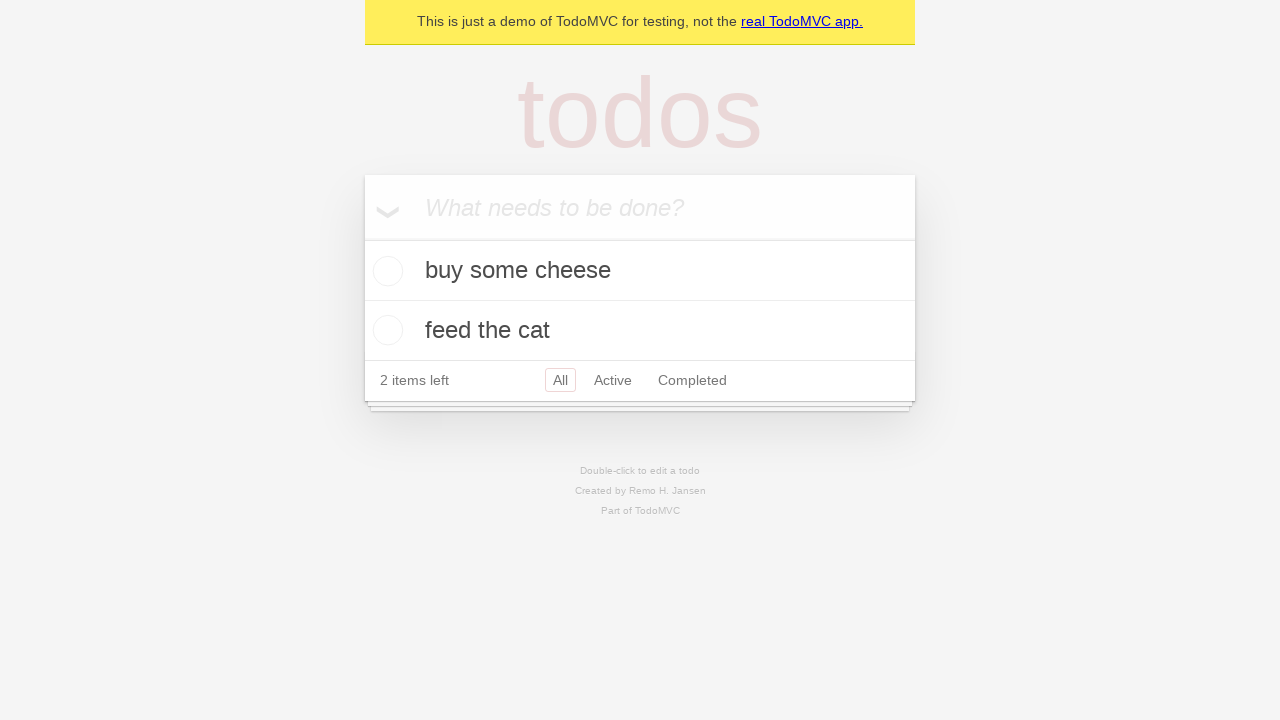

Verified both todo items are visible in the list
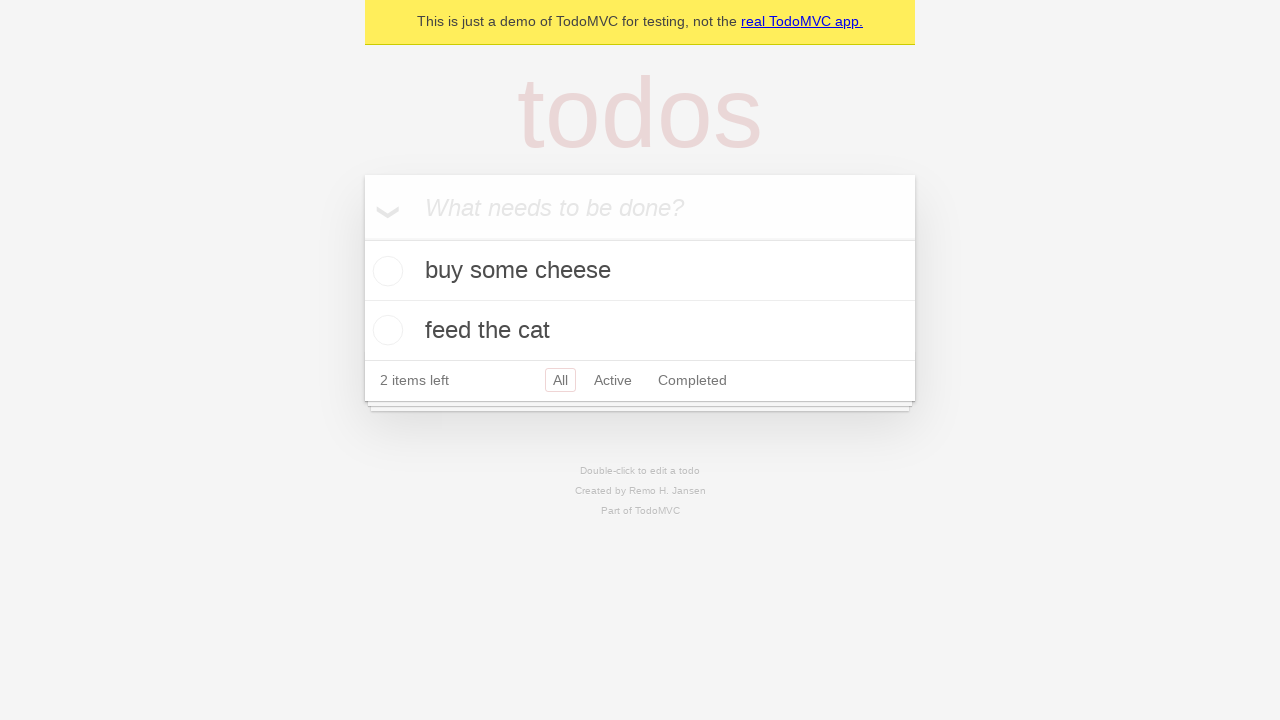

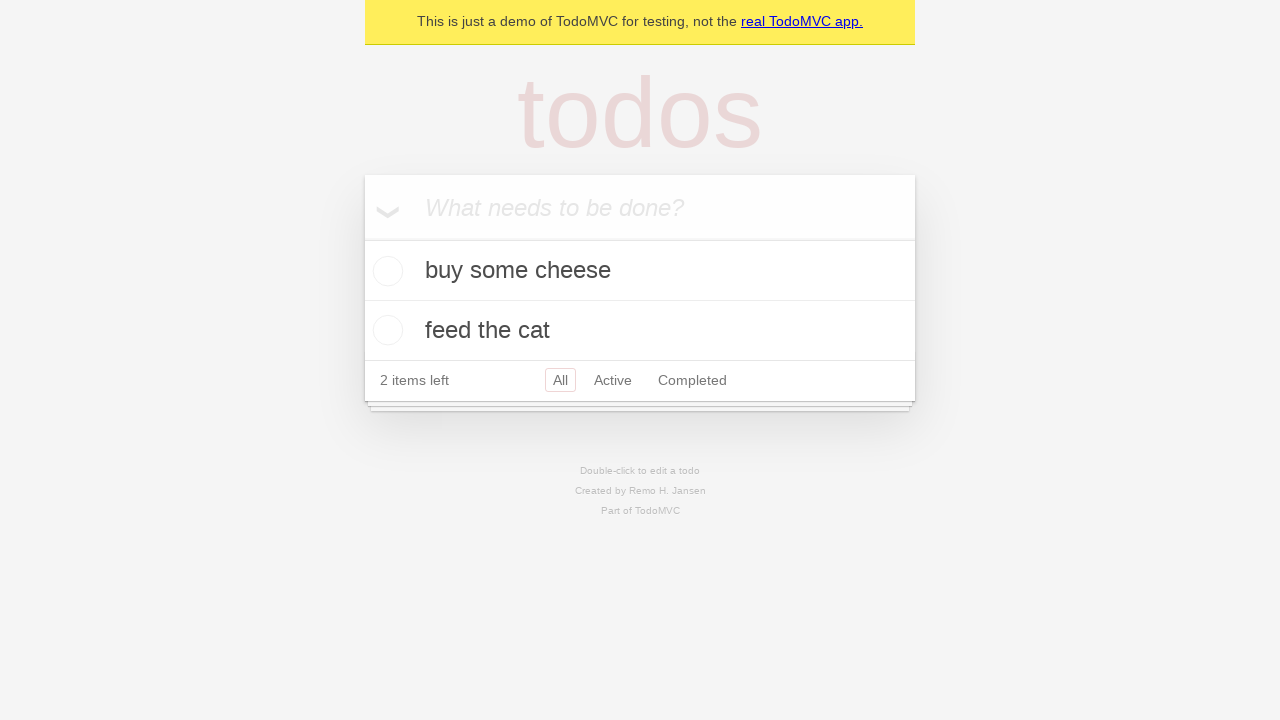